Tests clicking a blue primary button multiple times on the UI Testing Playground class attribute page, which tests handling elements with dynamic or multiple class attributes.

Starting URL: http://uitestingplayground.com/classattr

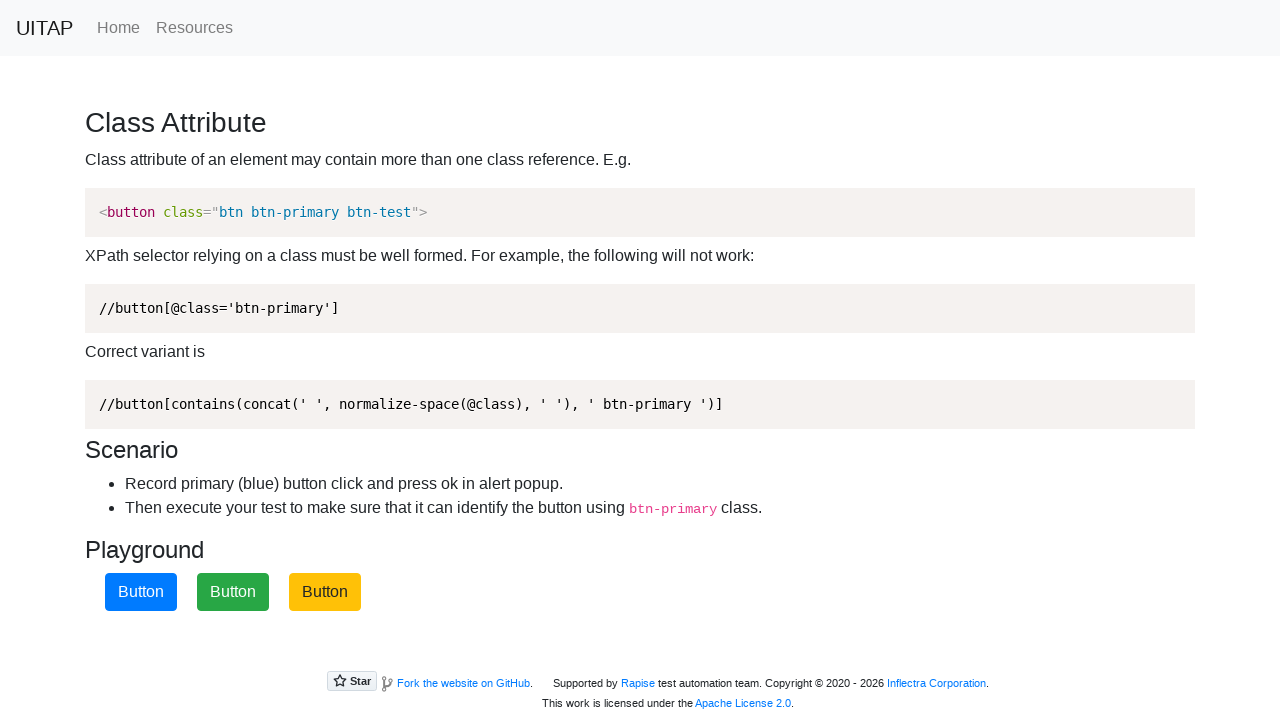

Navigated to UI Testing Playground class attribute page
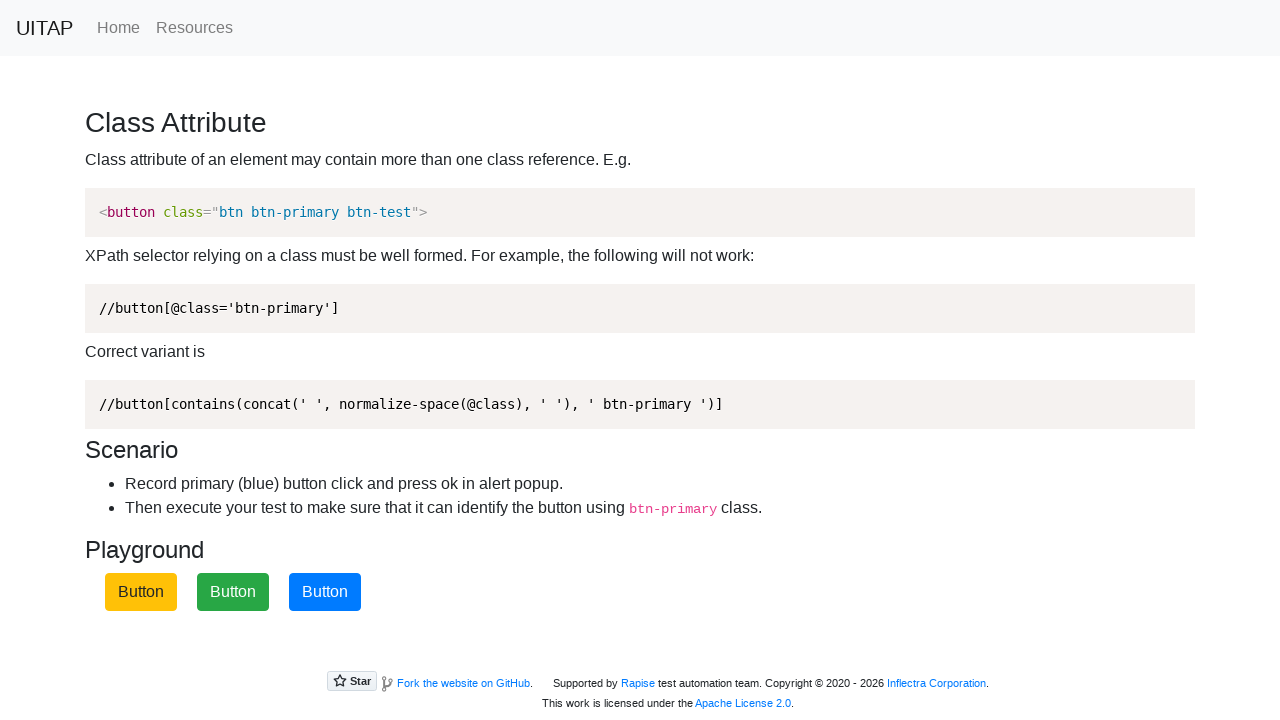

Blue primary button is visible and ready to click
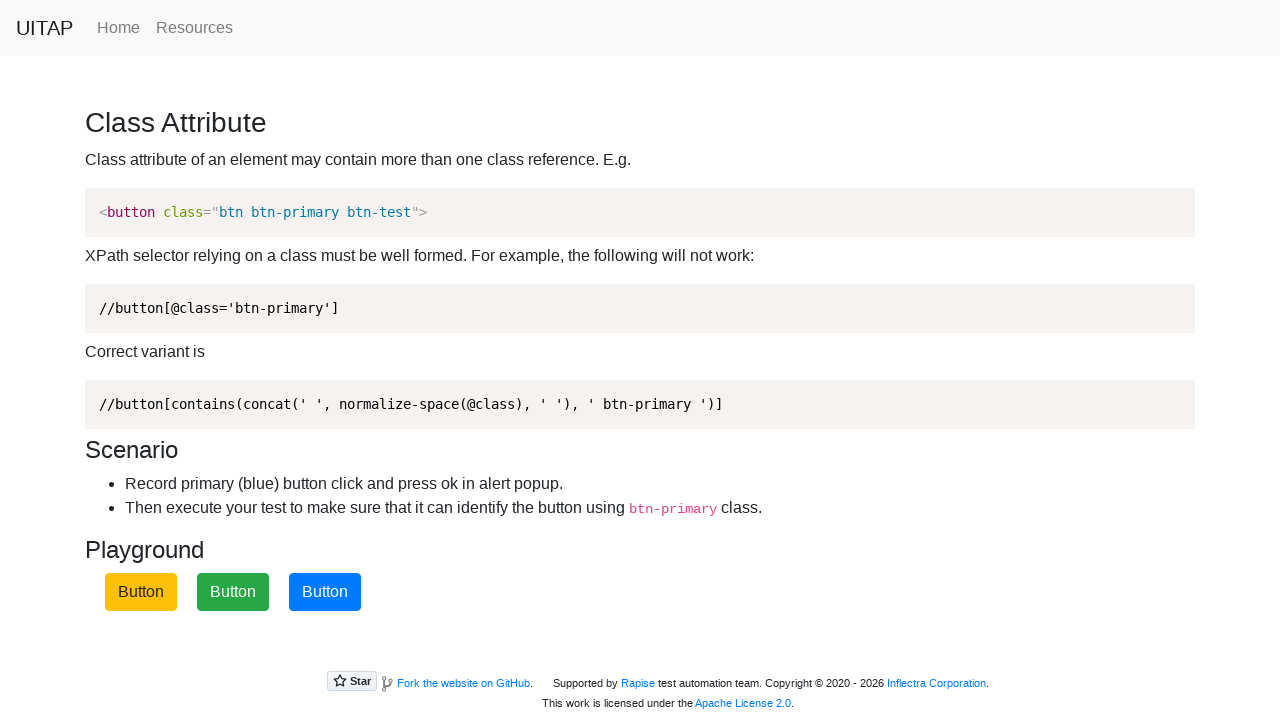

Clicked blue primary button (click #1 of 3) at (325, 592) on .btn-primary
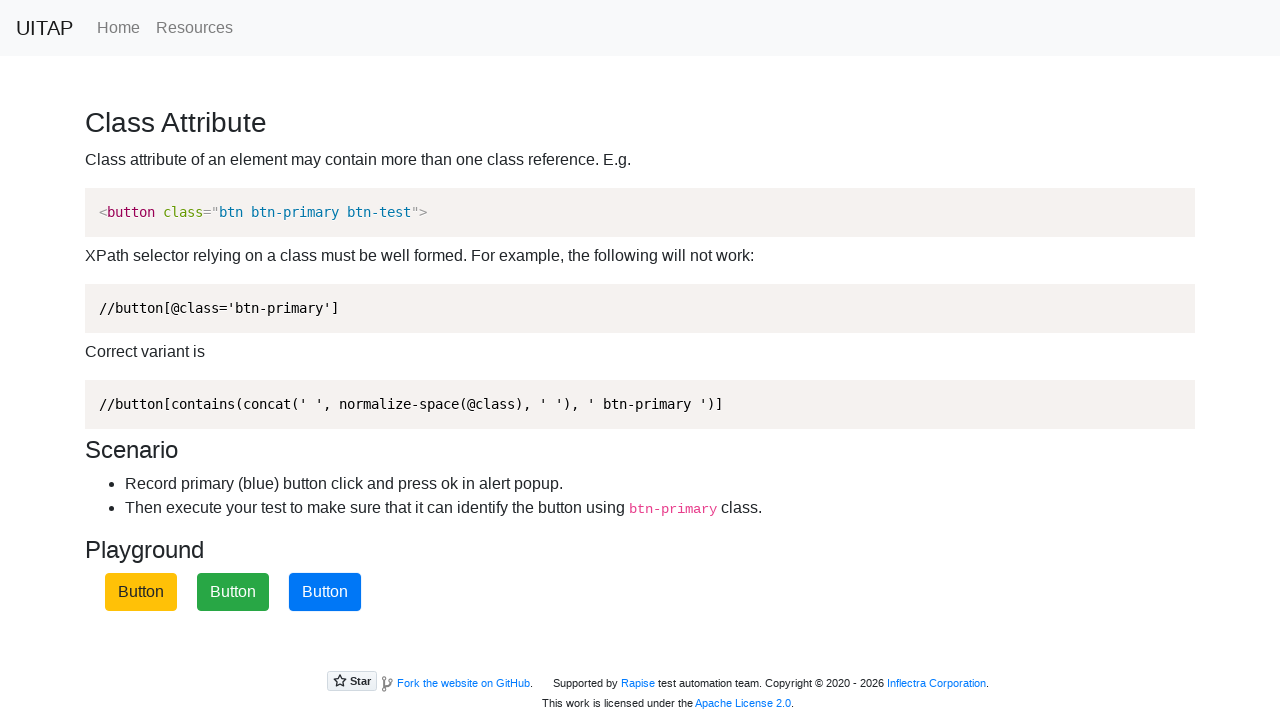

Alert dialog accepted after button click #1
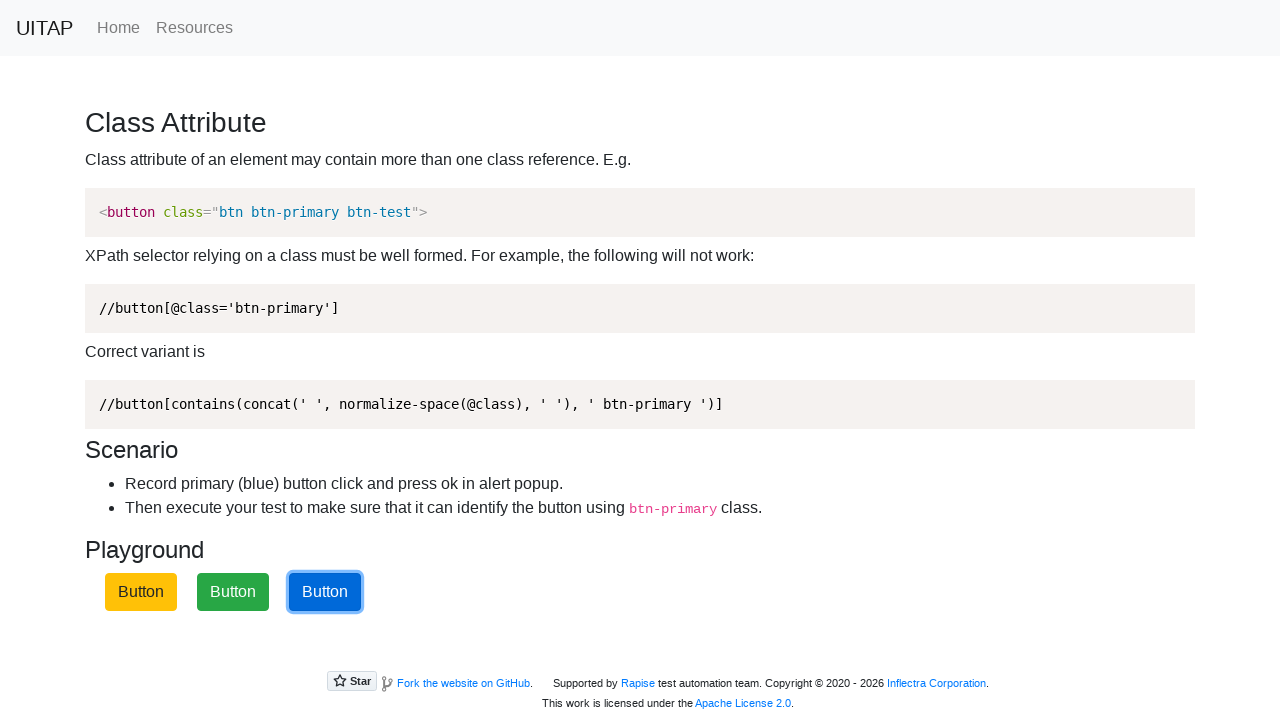

Blue primary button is visible and ready to click
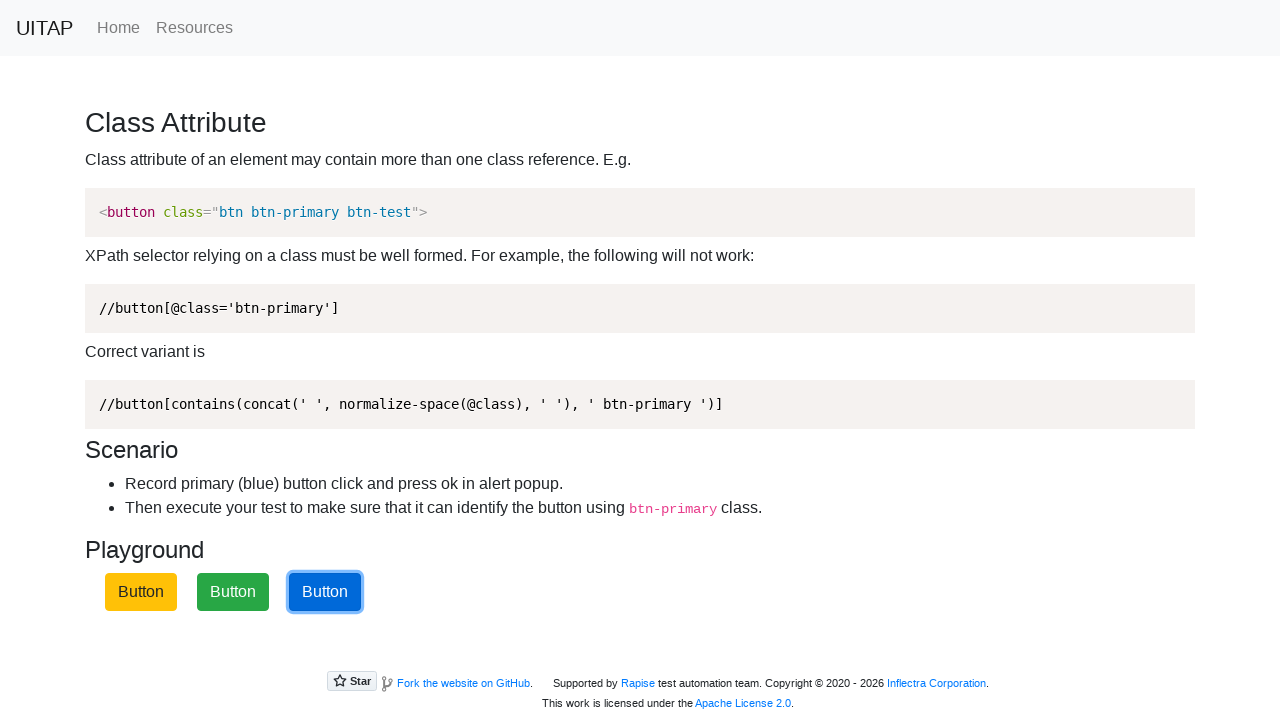

Clicked blue primary button (click #2 of 3) at (325, 592) on .btn-primary
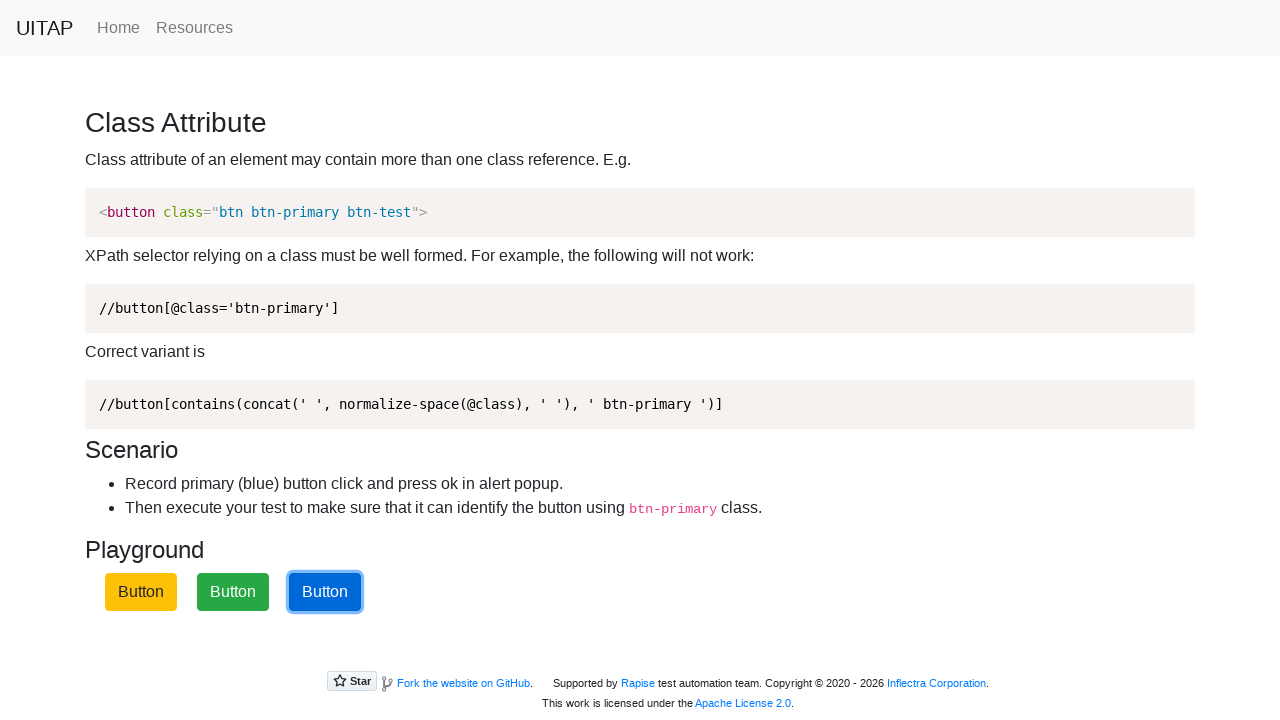

Alert dialog accepted after button click #2
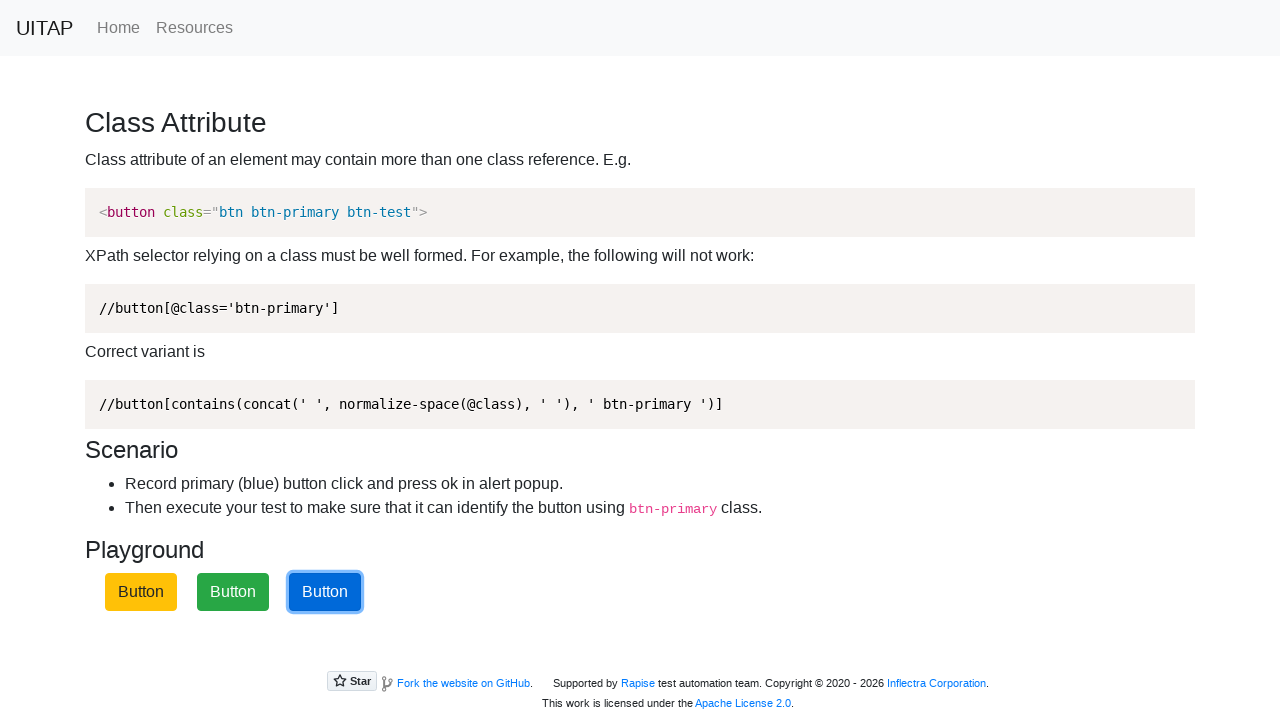

Blue primary button is visible and ready to click
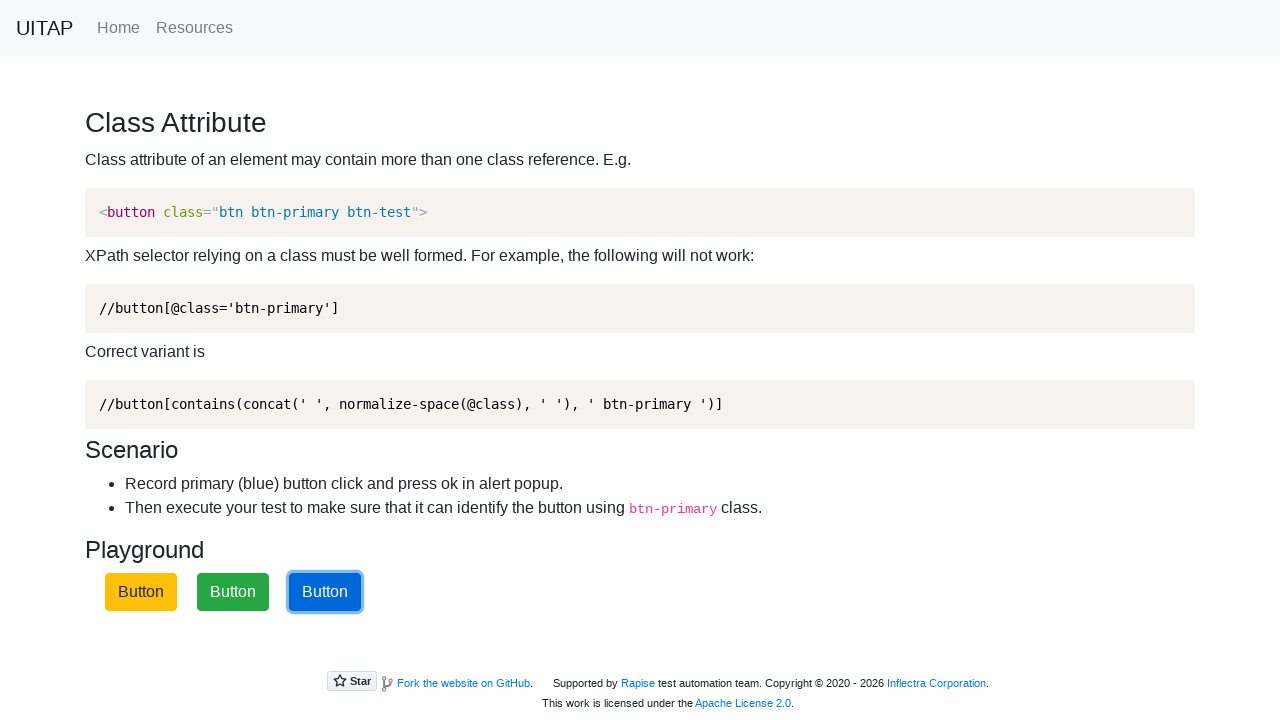

Clicked blue primary button (click #3 of 3) at (325, 592) on .btn-primary
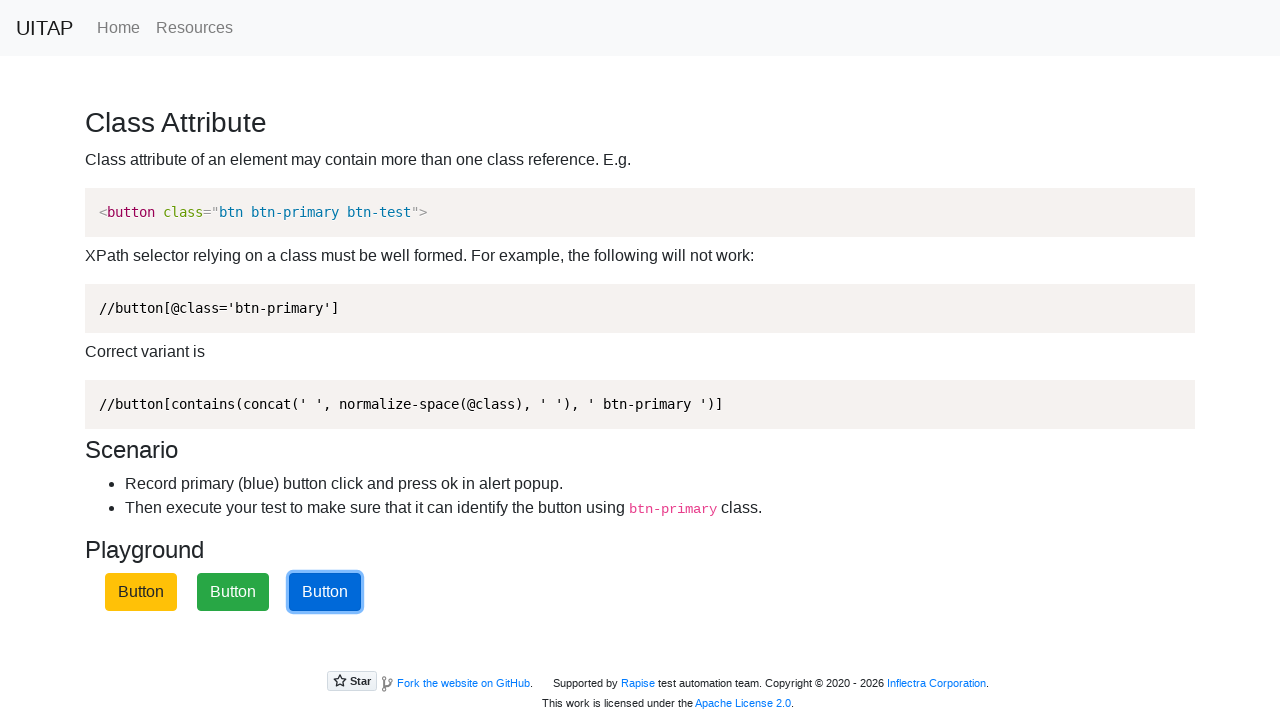

Alert dialog accepted after button click #3
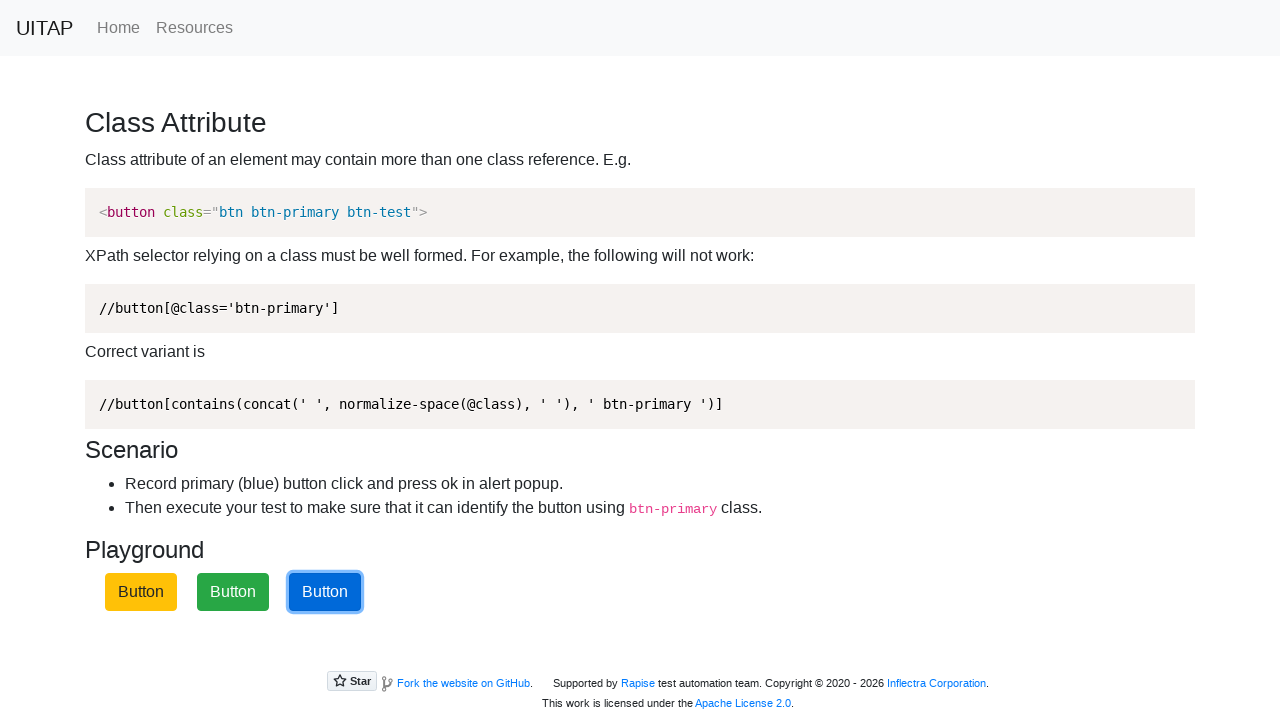

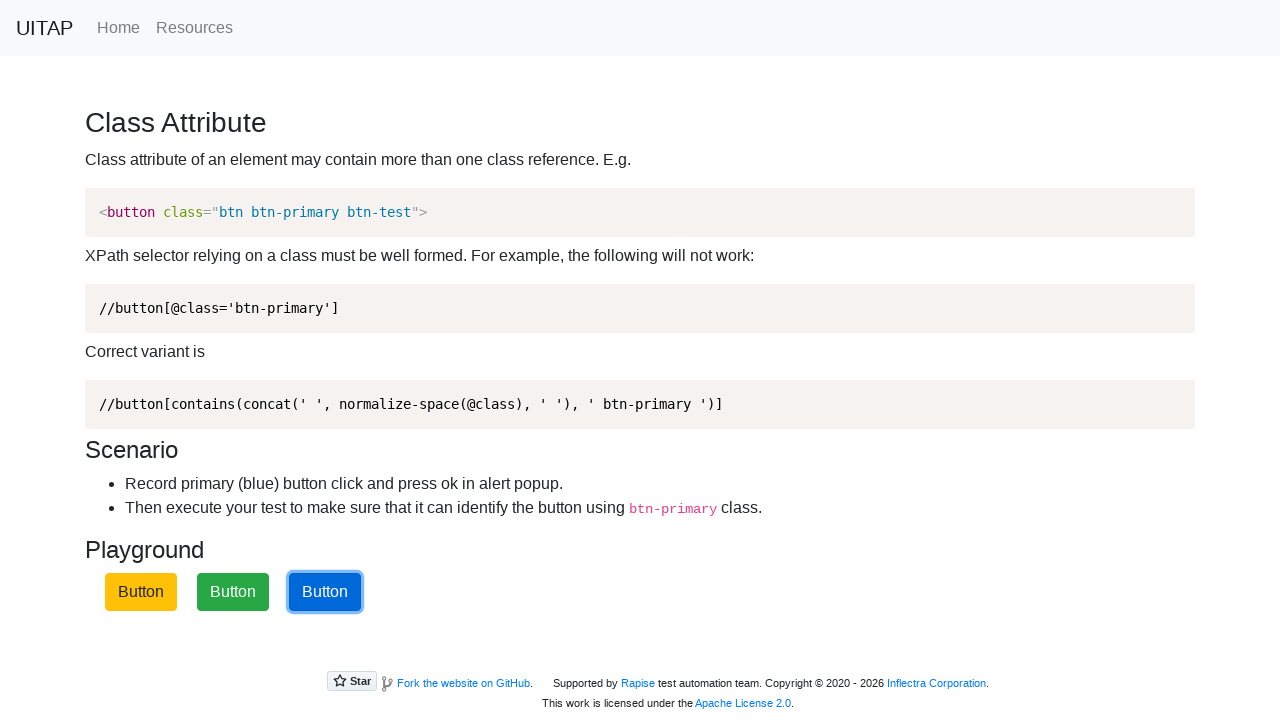